Tests drag and drop functionality by dragging element A to element B position

Starting URL: http://the-internet.herokuapp.com/drag_and_drop

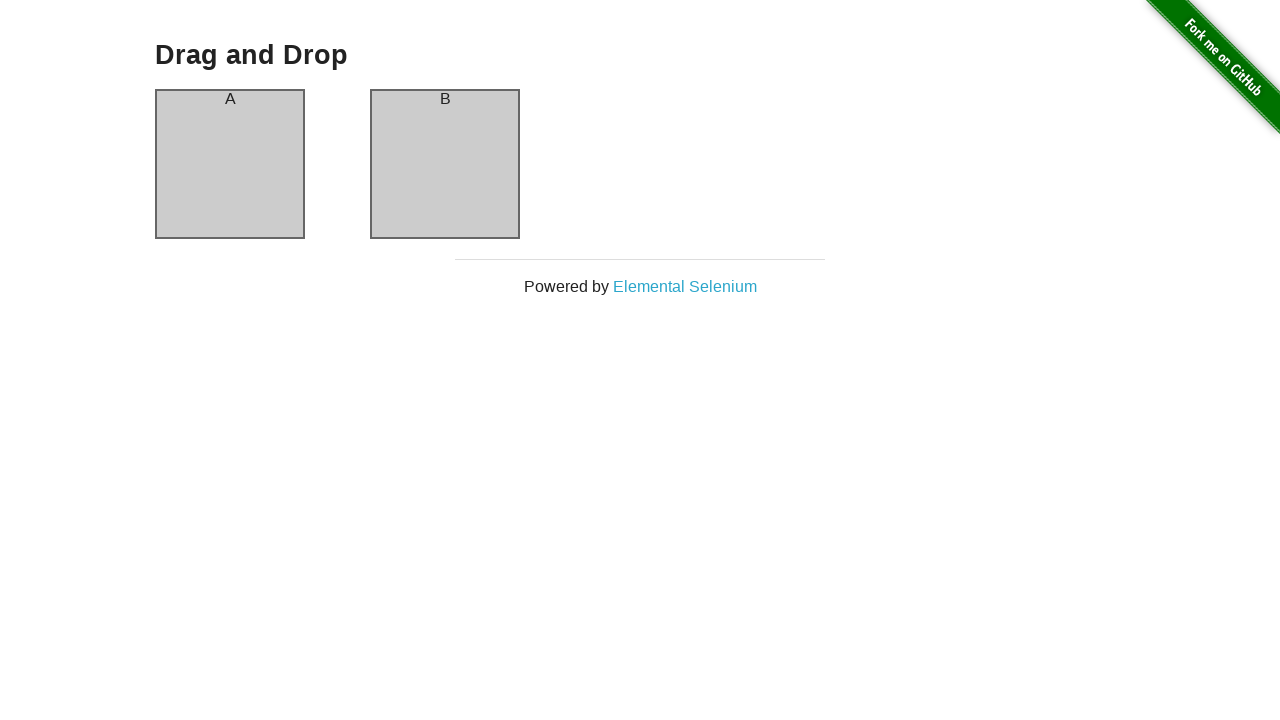

Waited for drag and drop page header to load
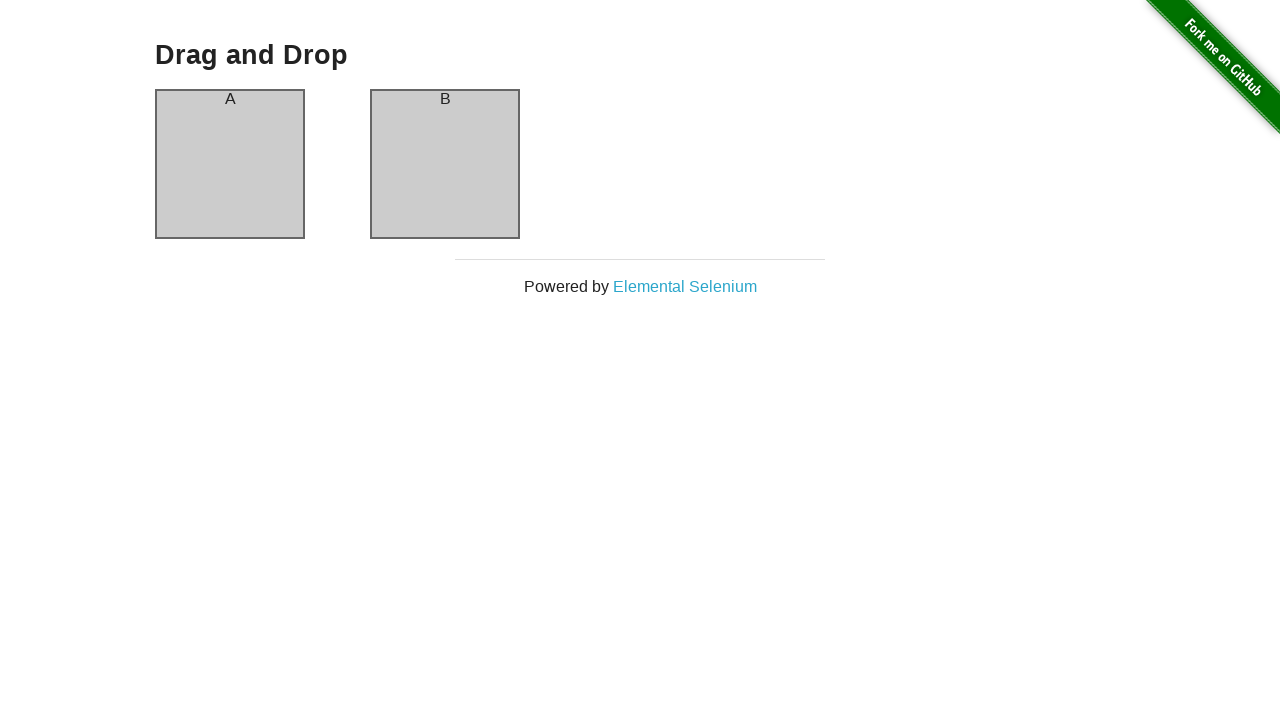

Located column A element
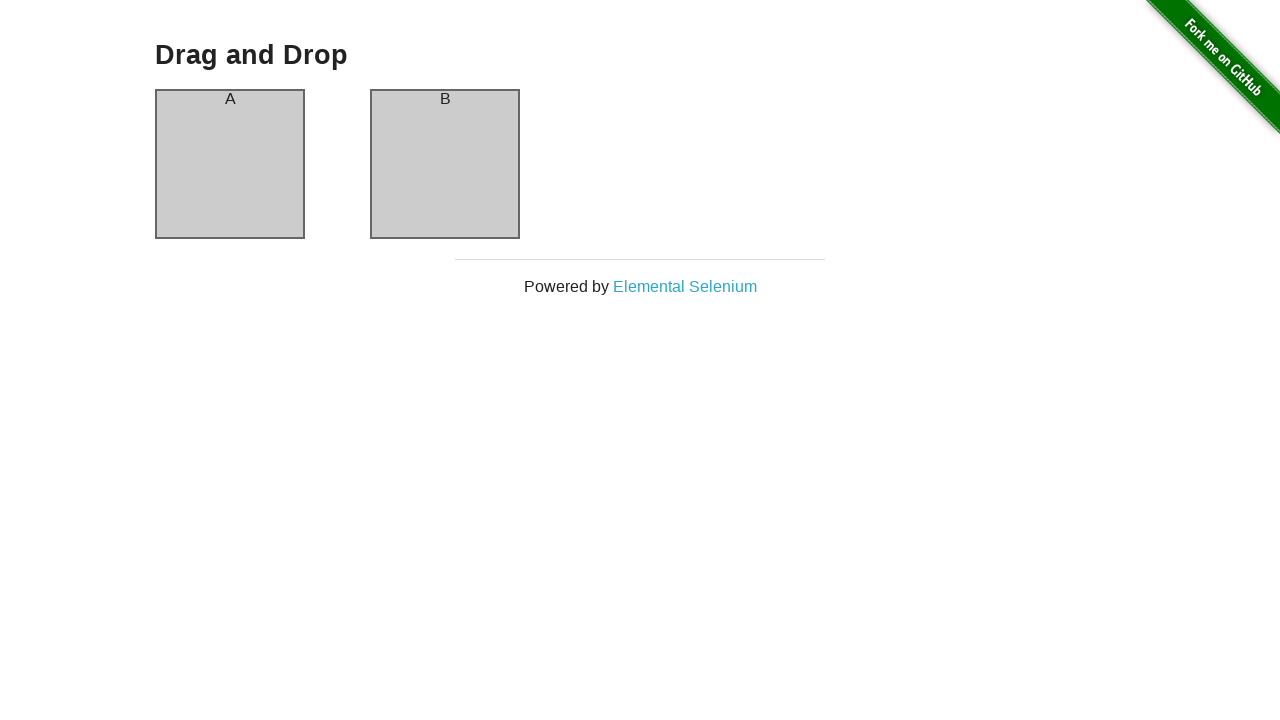

Located column B element
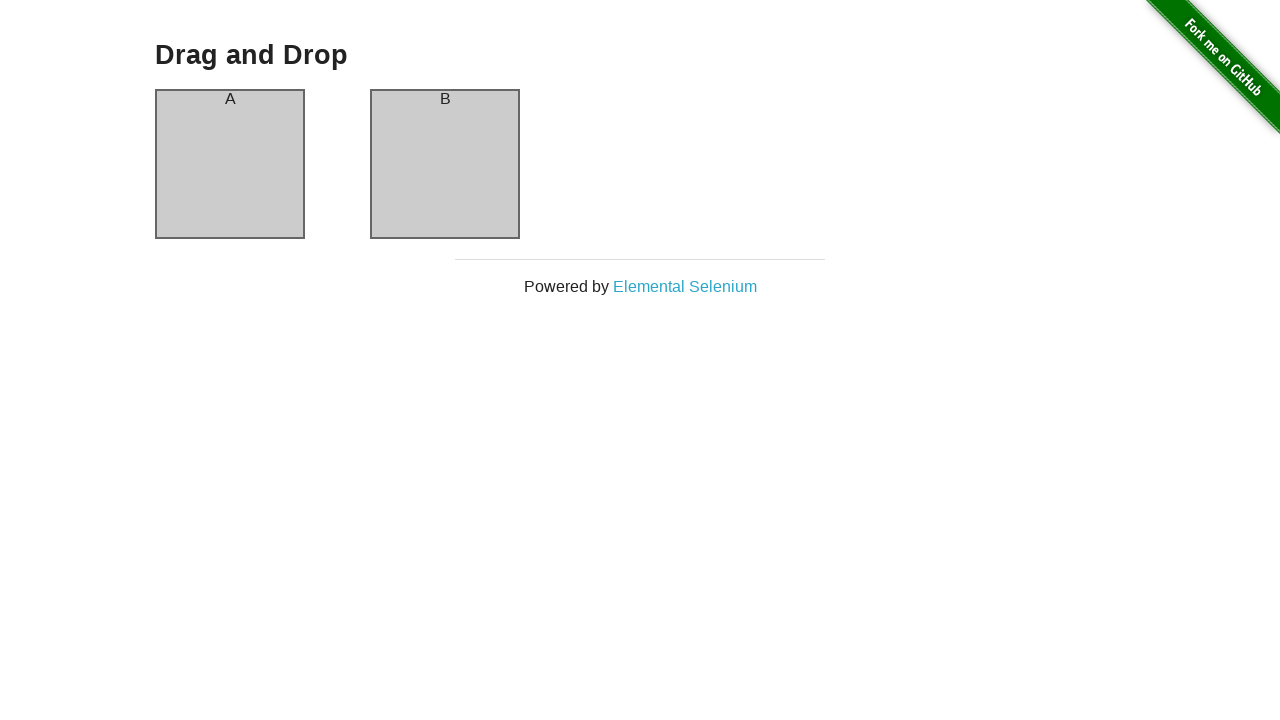

Dragged column A to column B position at (445, 164)
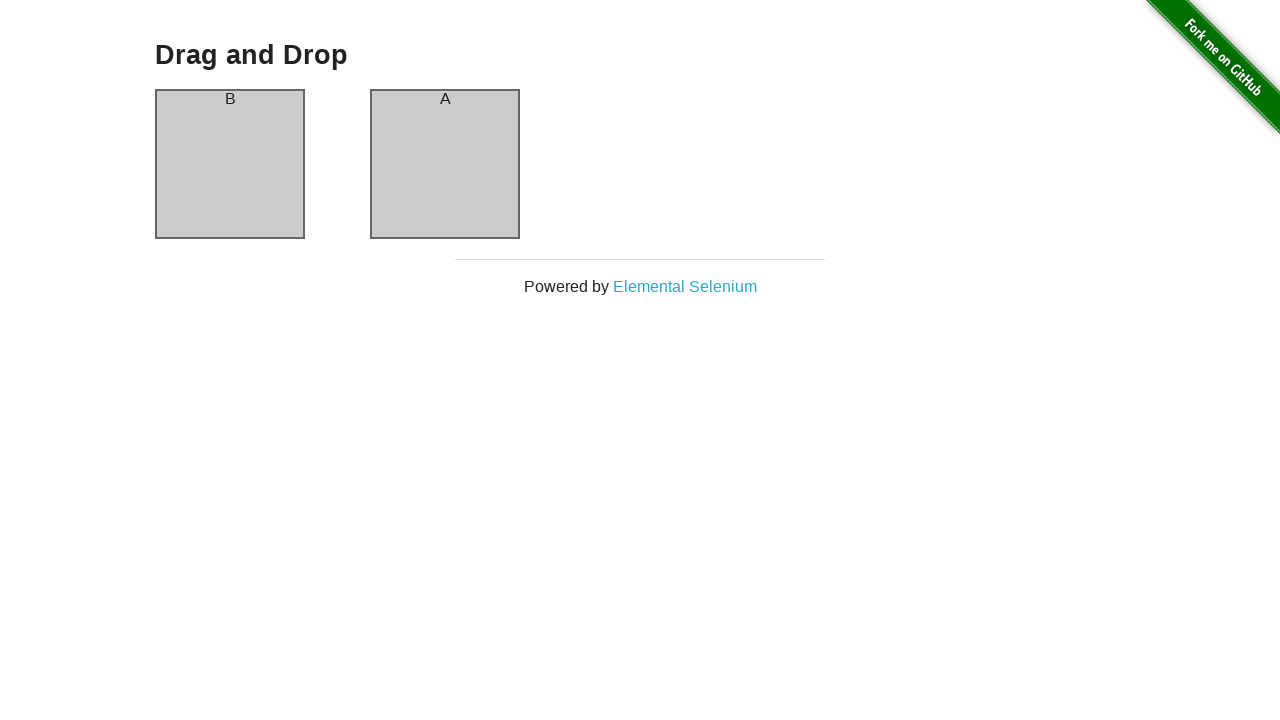

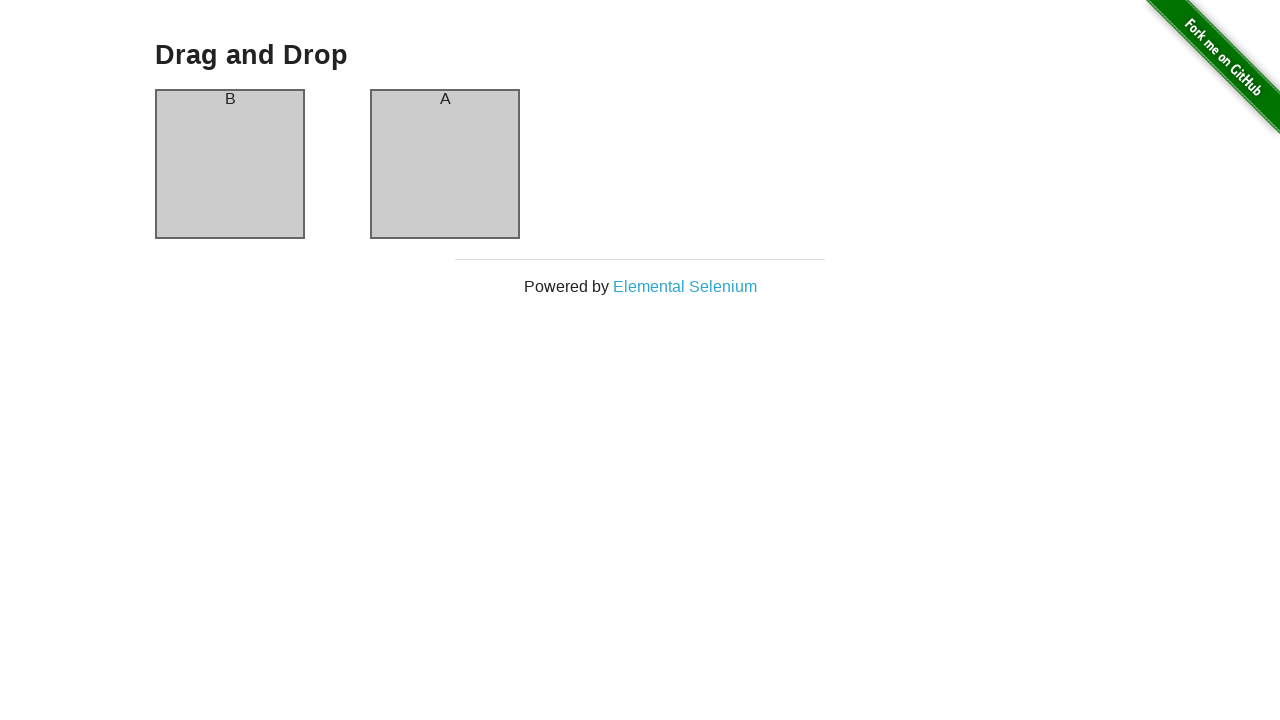